Tests fluent wait functionality by navigating to a loading images page, waiting for a landscape image element to appear, and verifying that the image source contains "landscape".

Starting URL: https://bonigarcia.dev/selenium-webdriver-java/loading-images.html

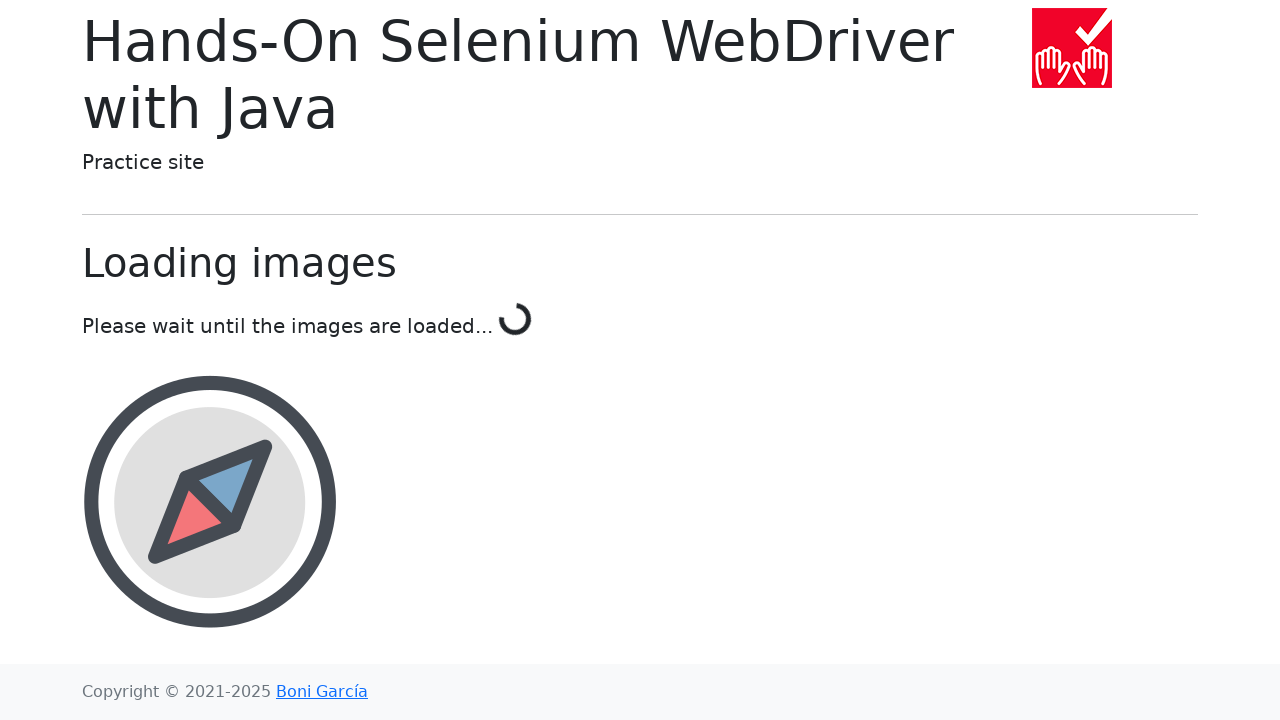

Navigated to loading images page
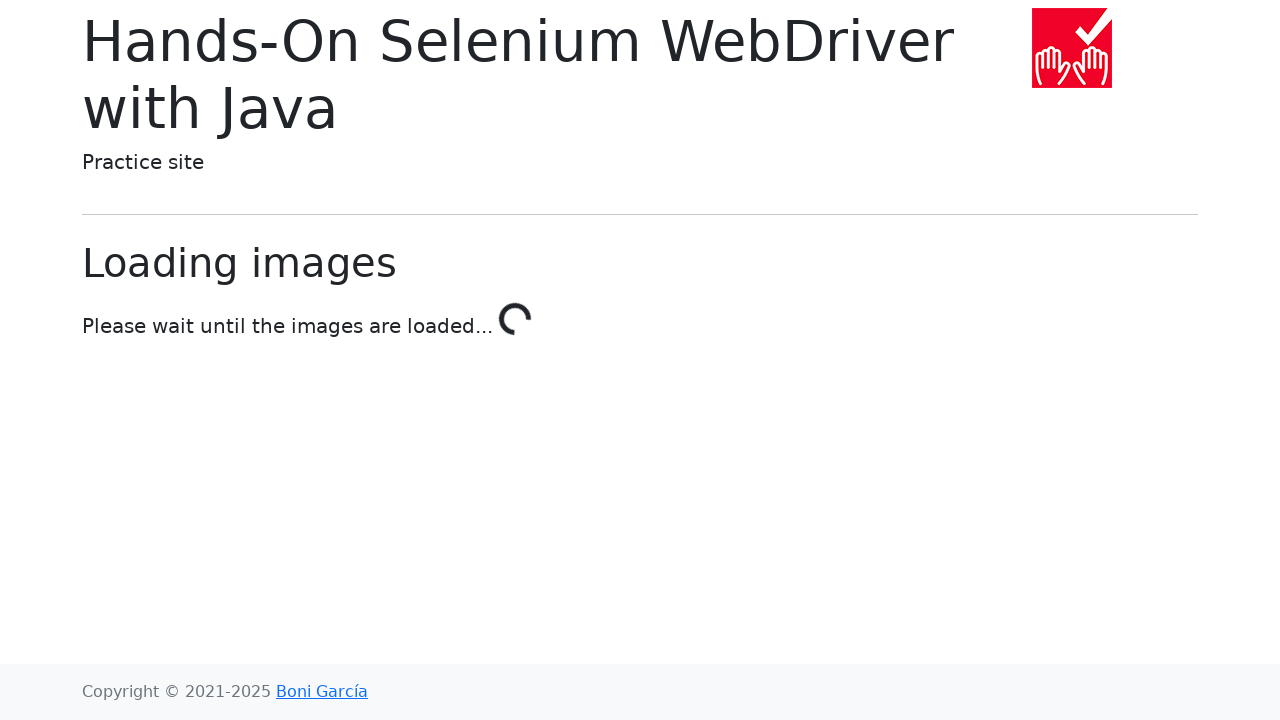

Waited for landscape image element to appear (timeout: 10000ms)
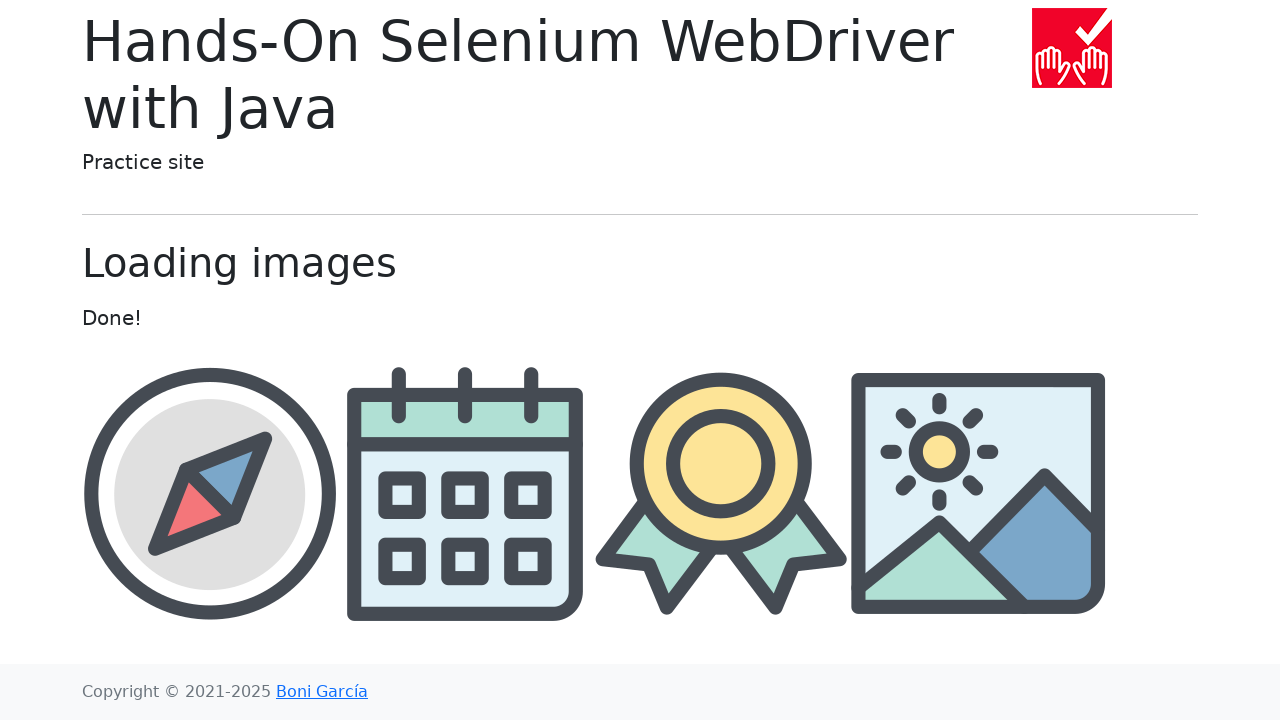

Retrieved 'src' attribute from landscape image element
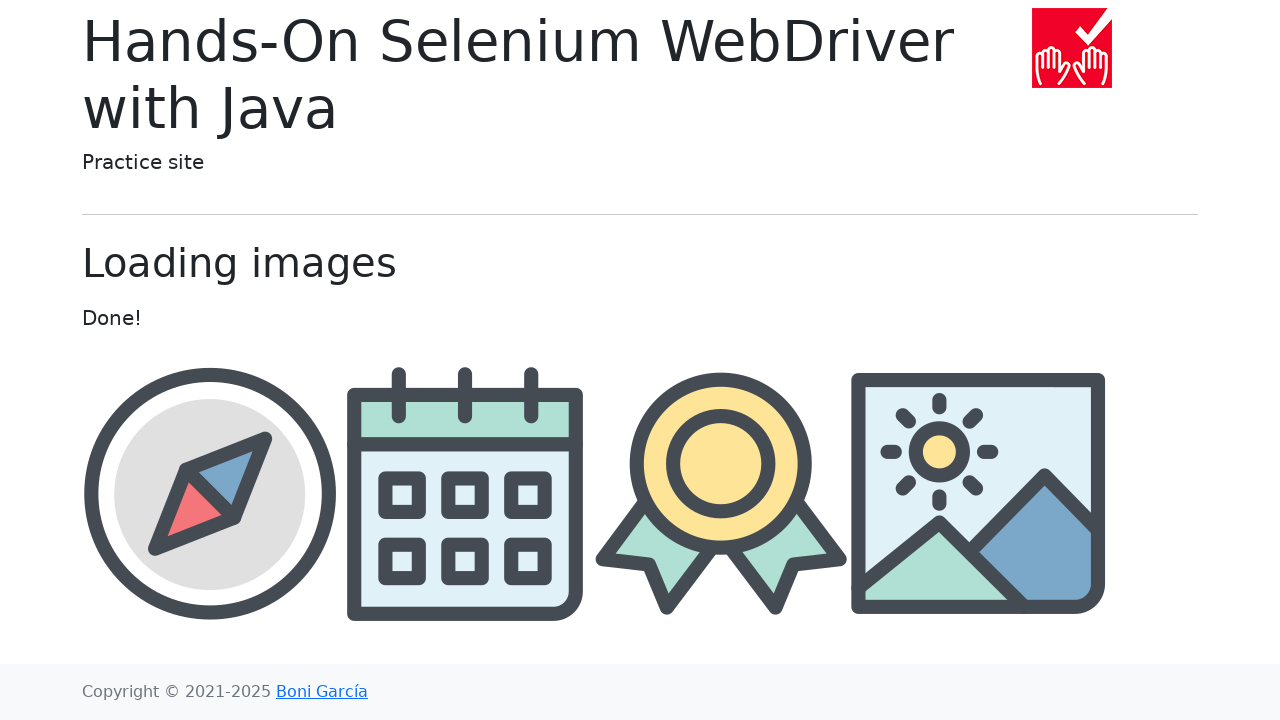

Verified that image source contains 'landscape'
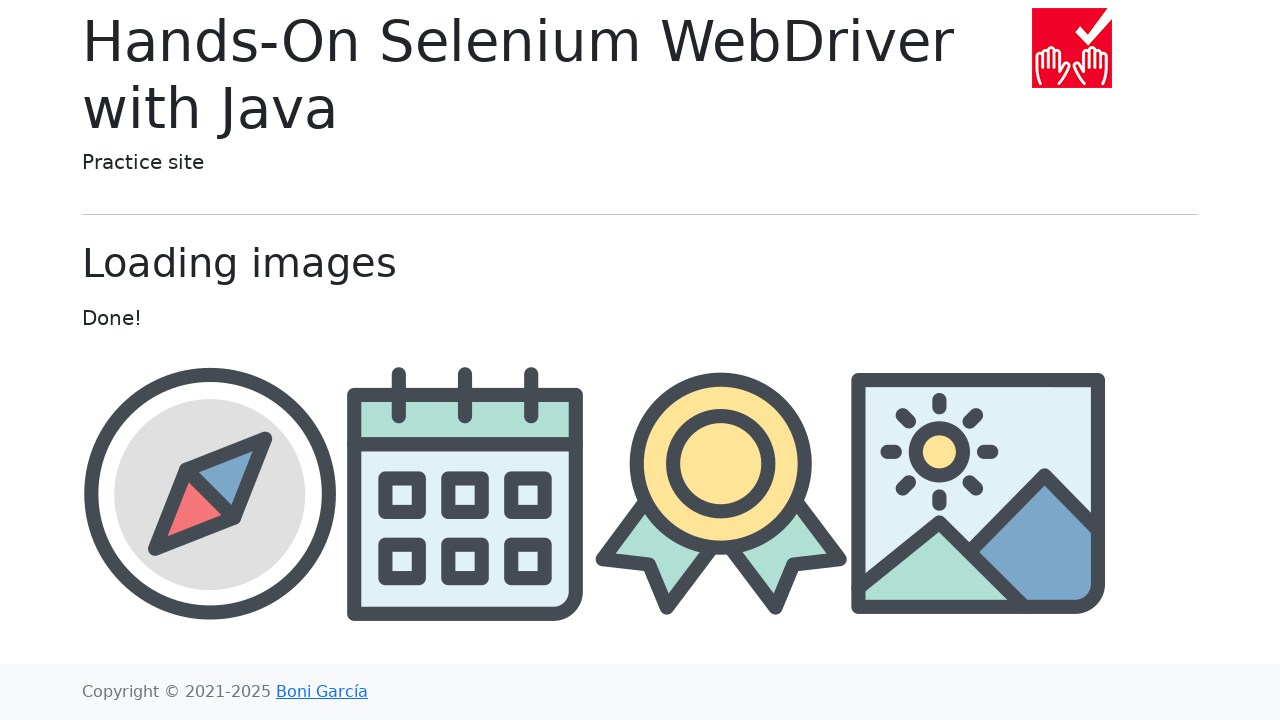

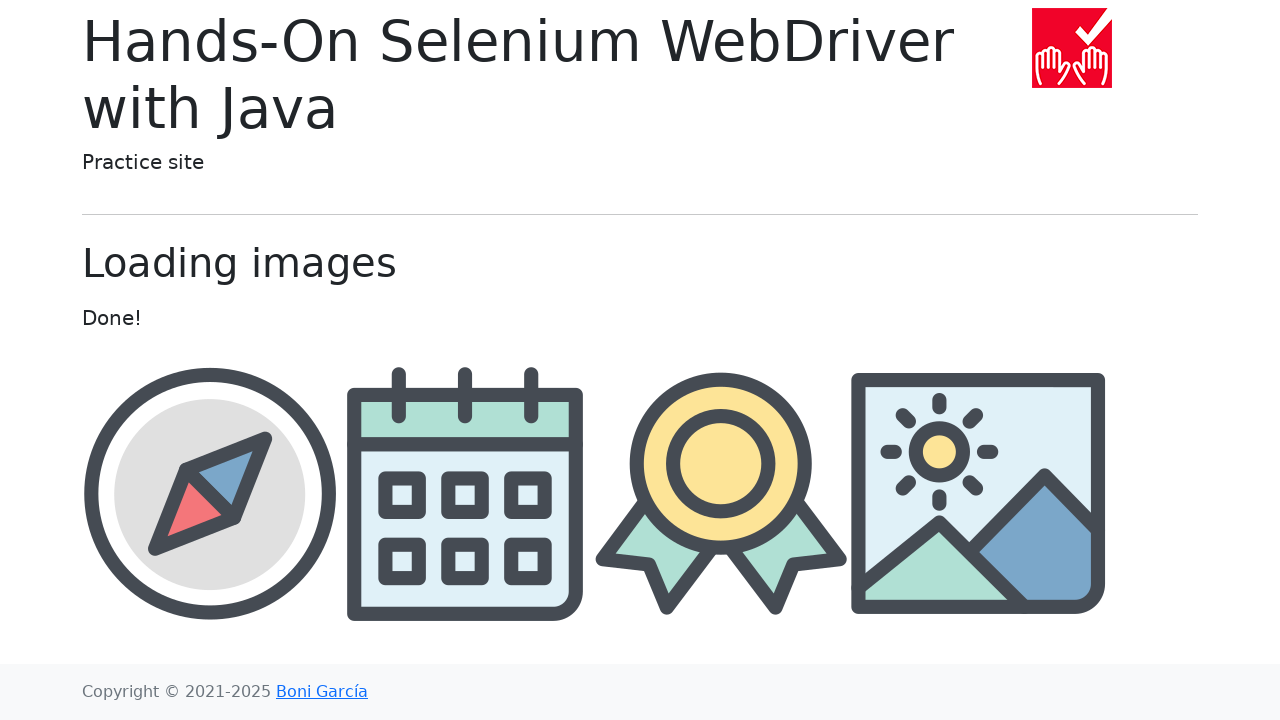